Searches for "phone", clicks on the first product, and verifies the product name contains "phone" (case insensitive)

Starting URL: https://www.testotomasyonu.com

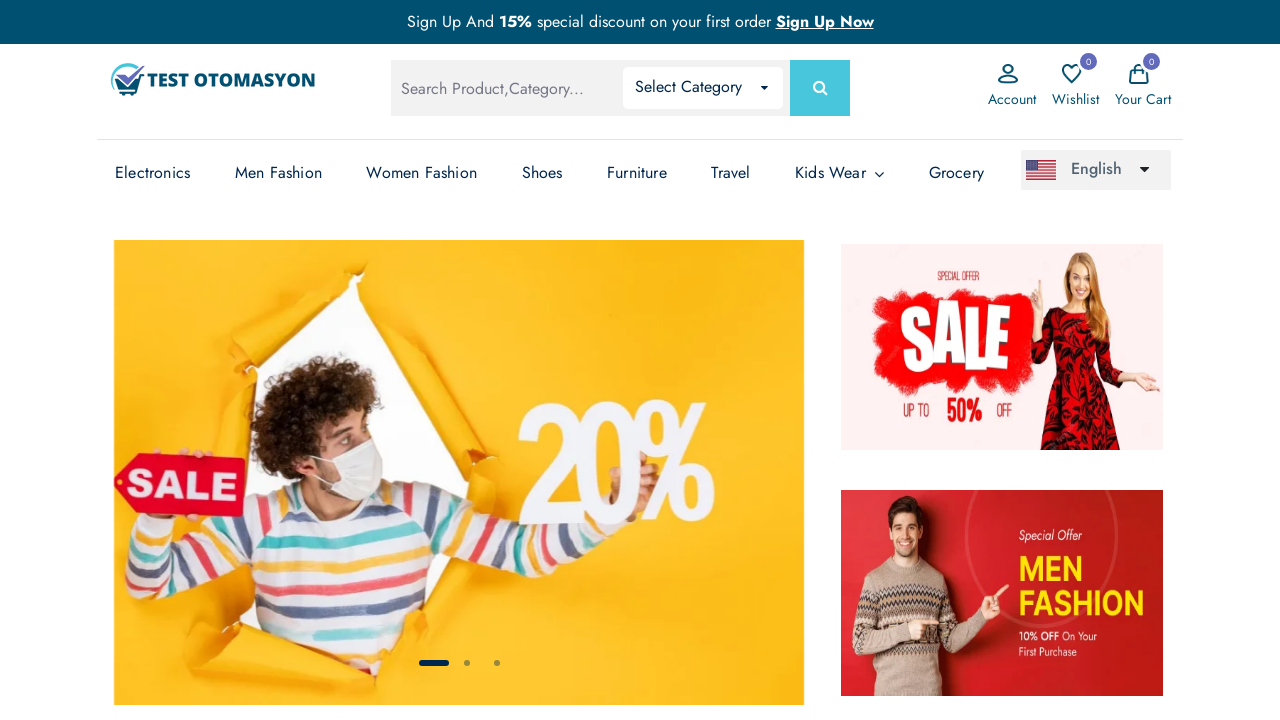

Filled search field with 'phone' on #global-search
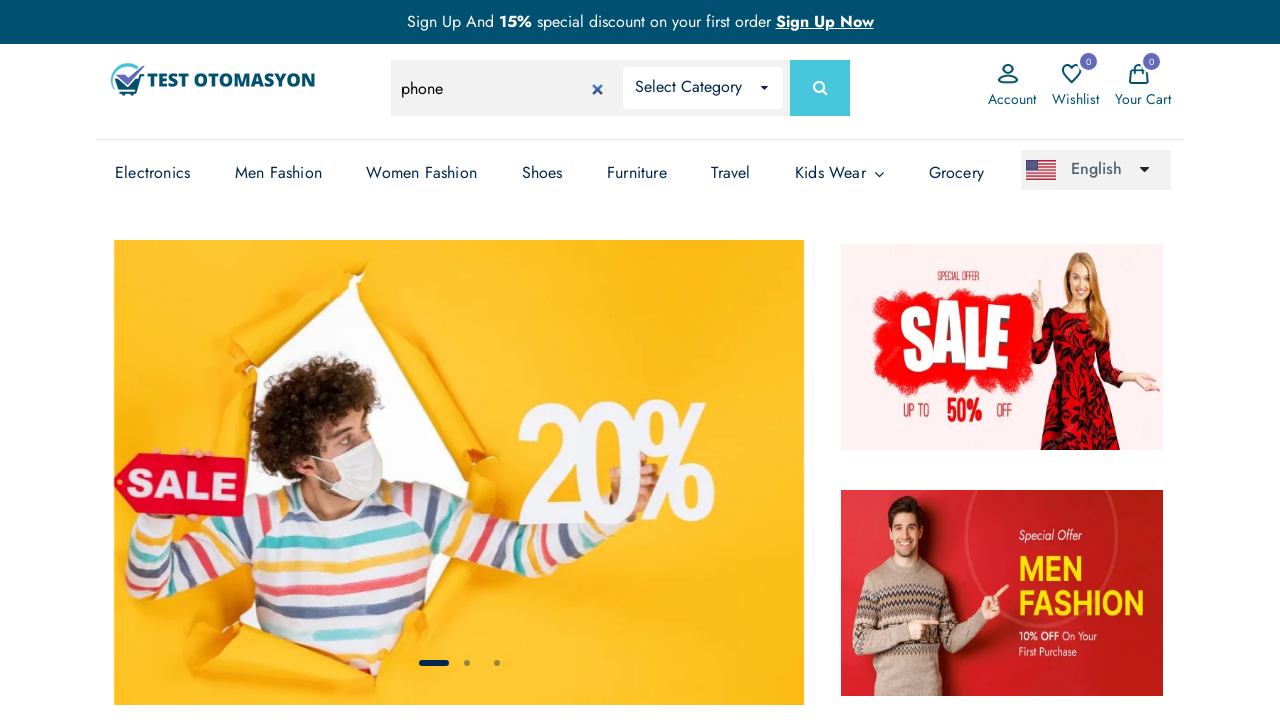

Pressed Enter to submit search for 'phone' on #global-search
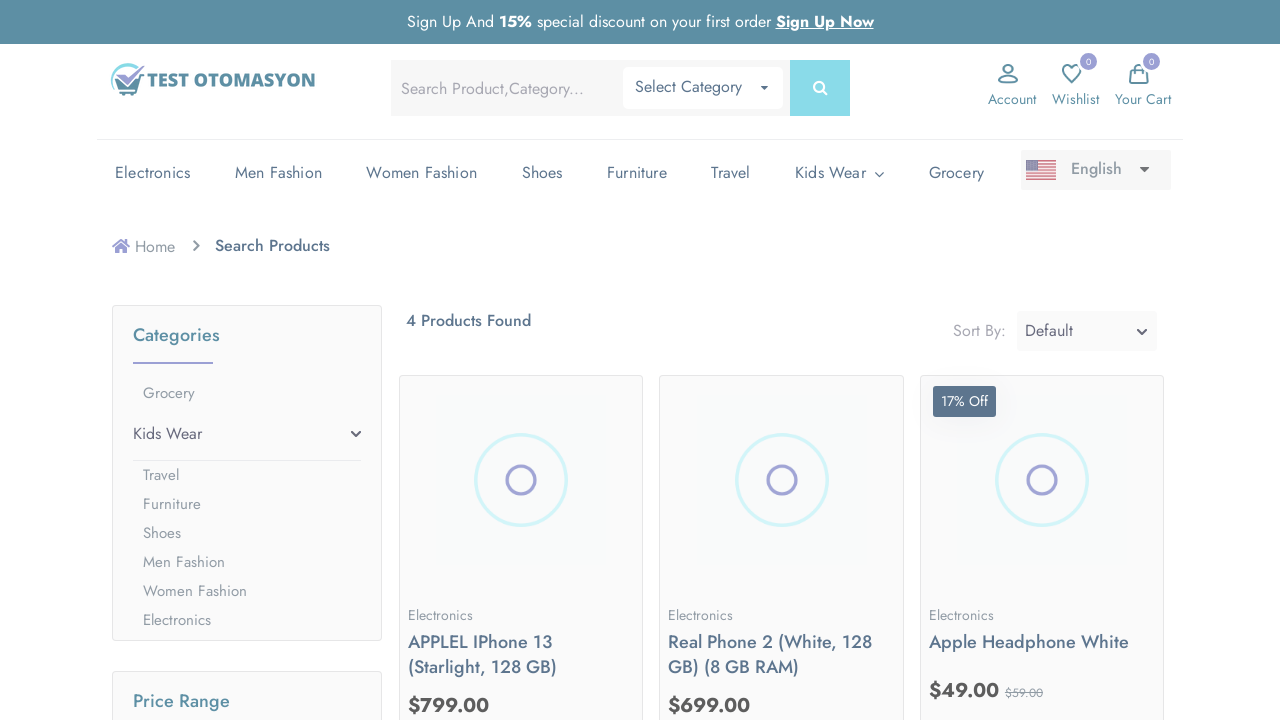

Waited for product images to load
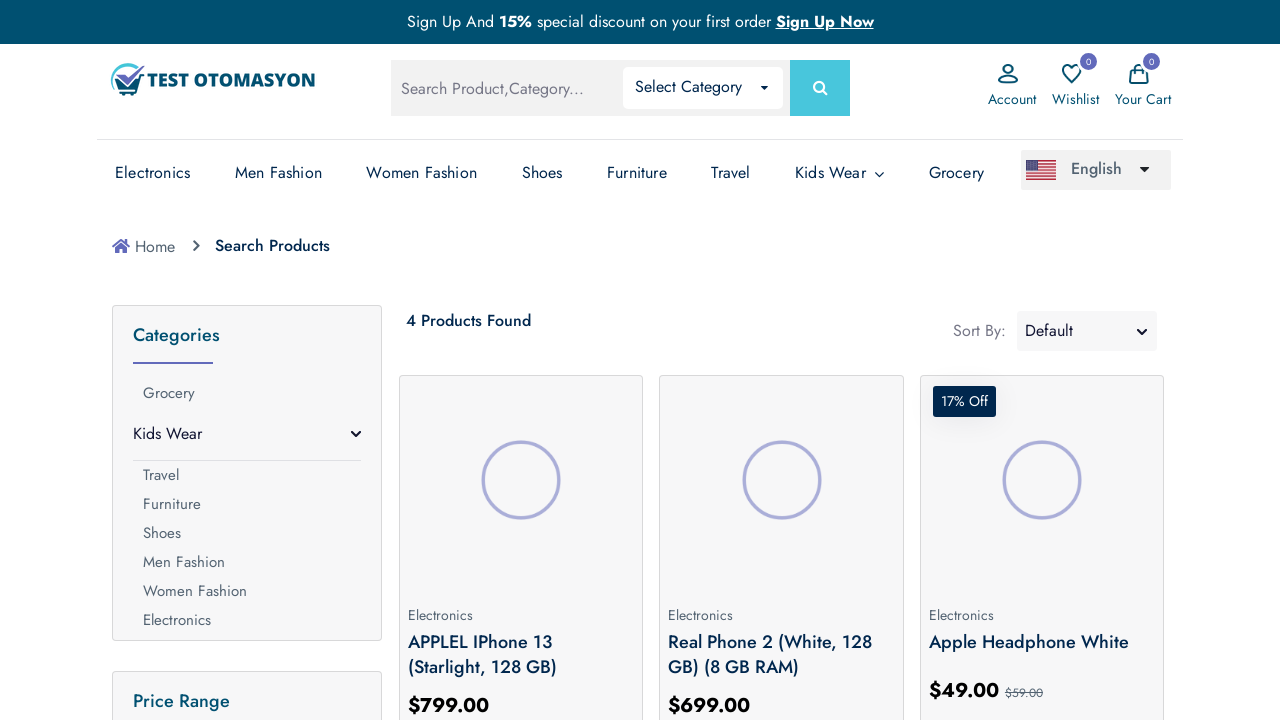

Clicked on the first product at (521, 480) on (//*[@*='prod-img'])[1]
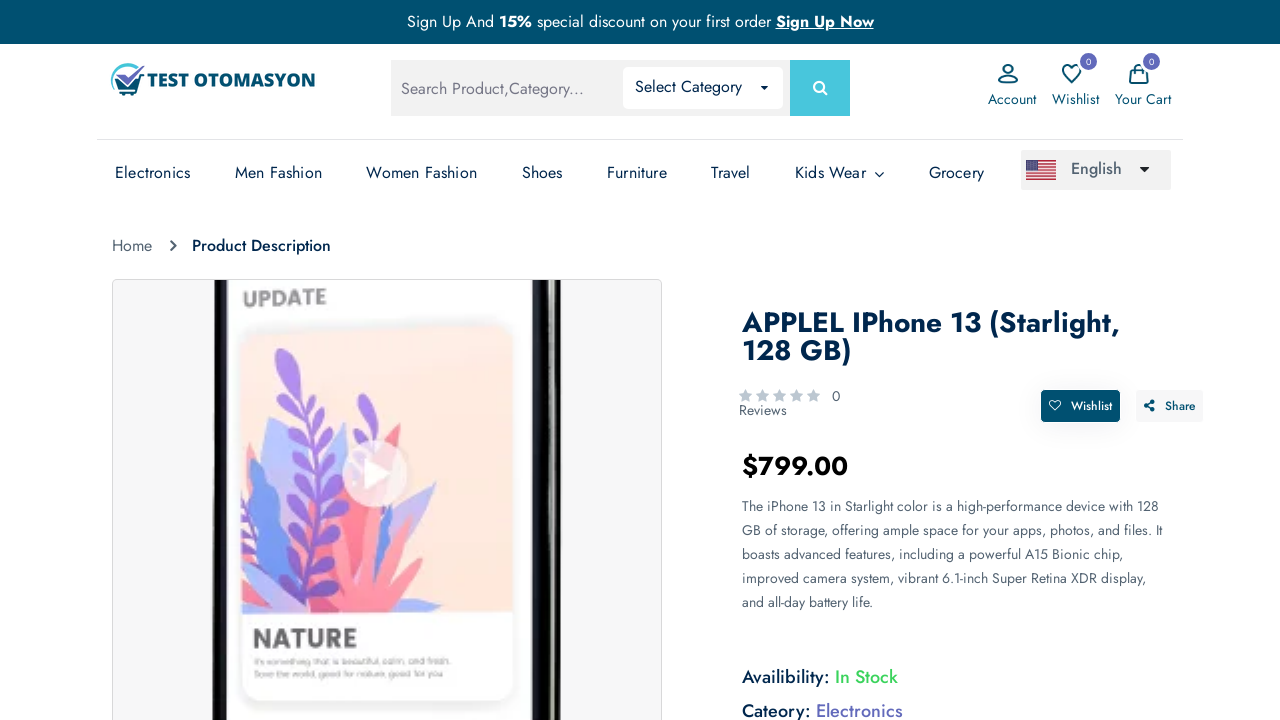

Waited for product name element to load
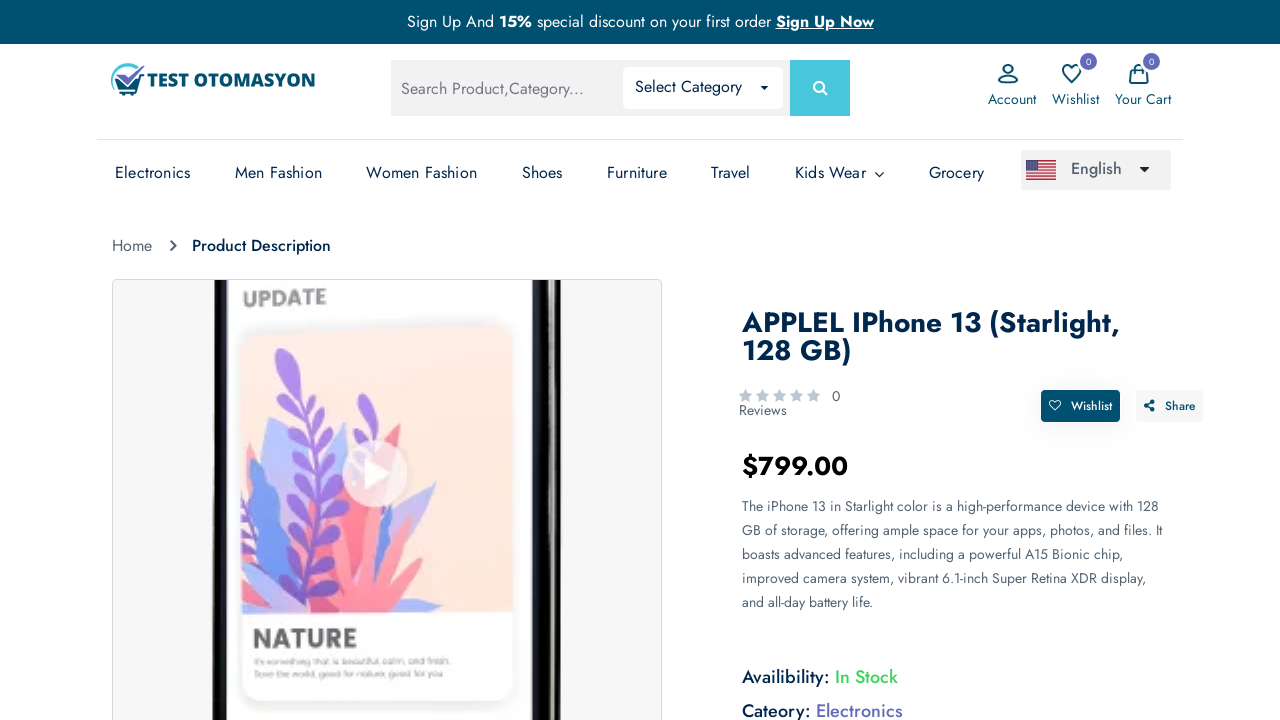

Retrieved product name: applel iphone 13 (starlight, 128 gb)
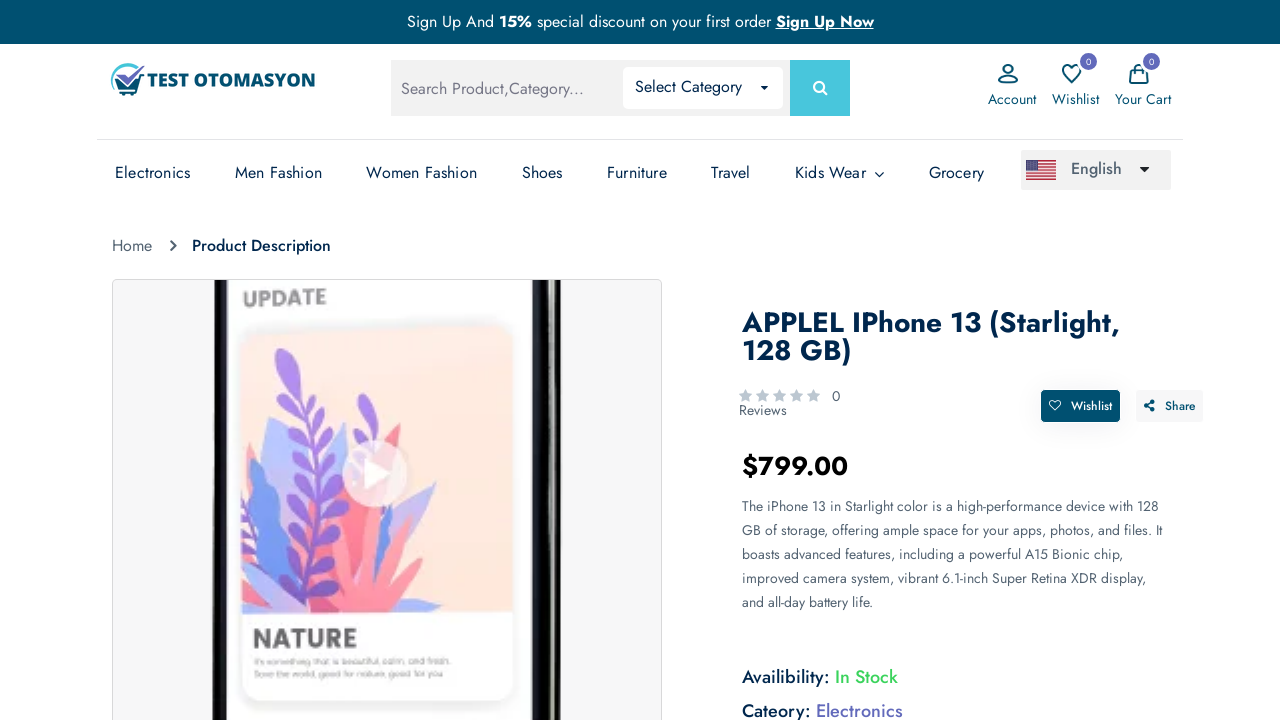

Verified that product name contains 'phone' (case insensitive)
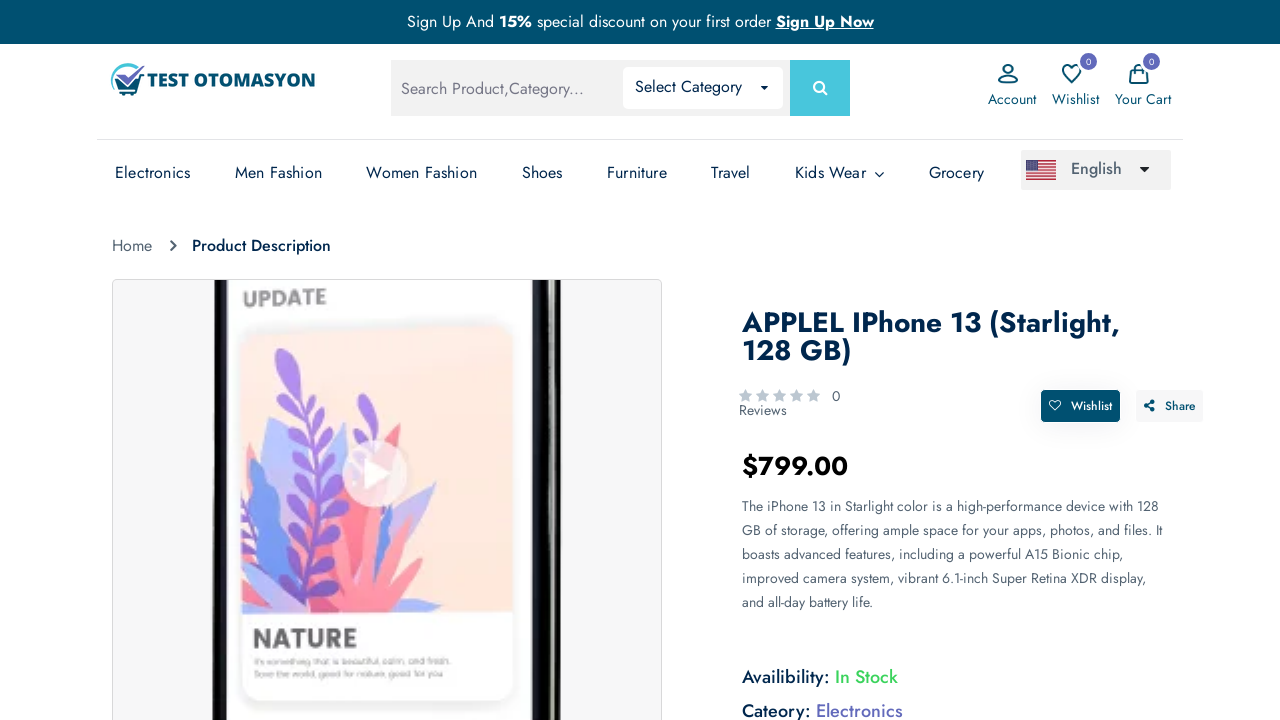

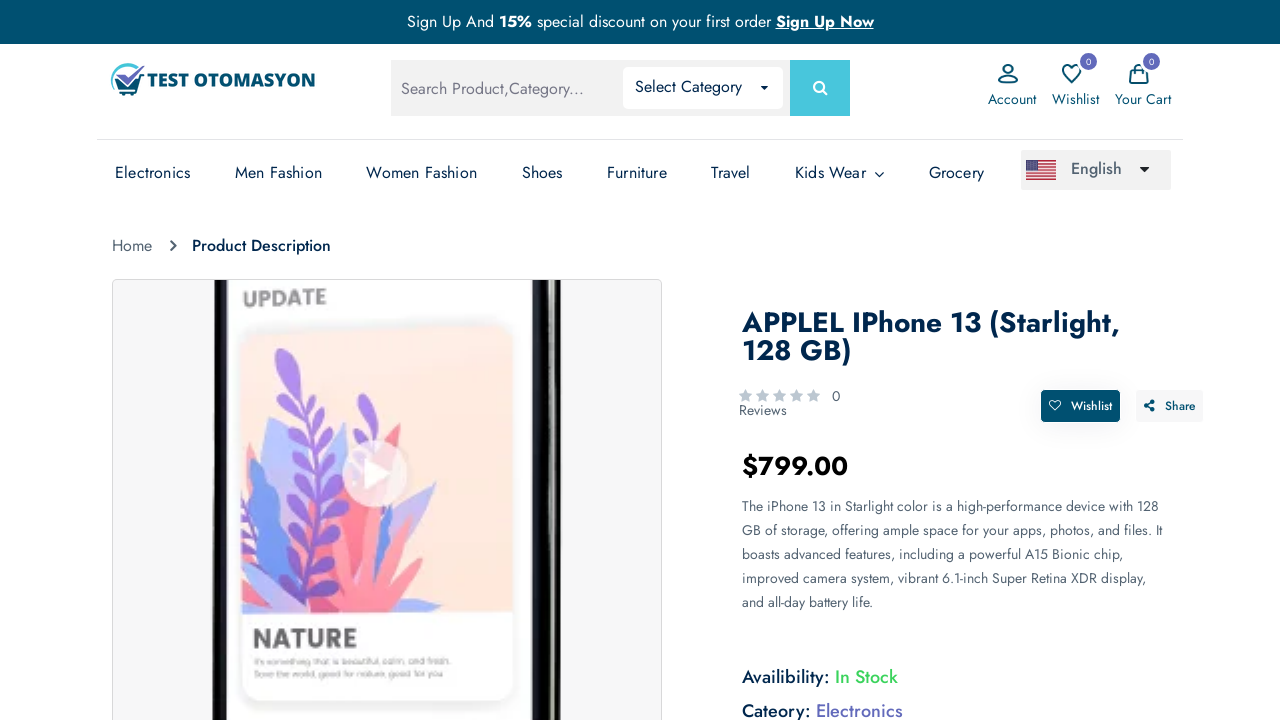